Tests successful user signup with valid username, email and password

Starting URL: https://selenium-blog.herokuapp.com

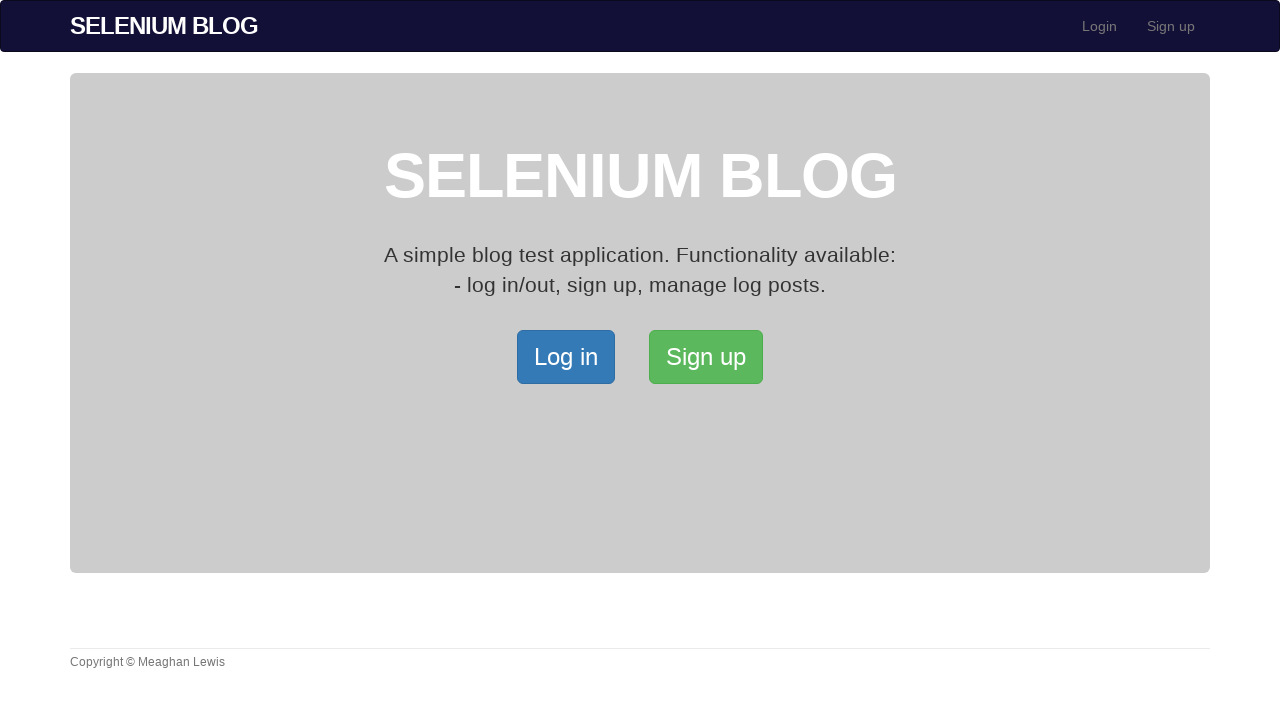

Clicked signup link at (706, 357) on xpath=/html/body/div[2]/div/a[2]
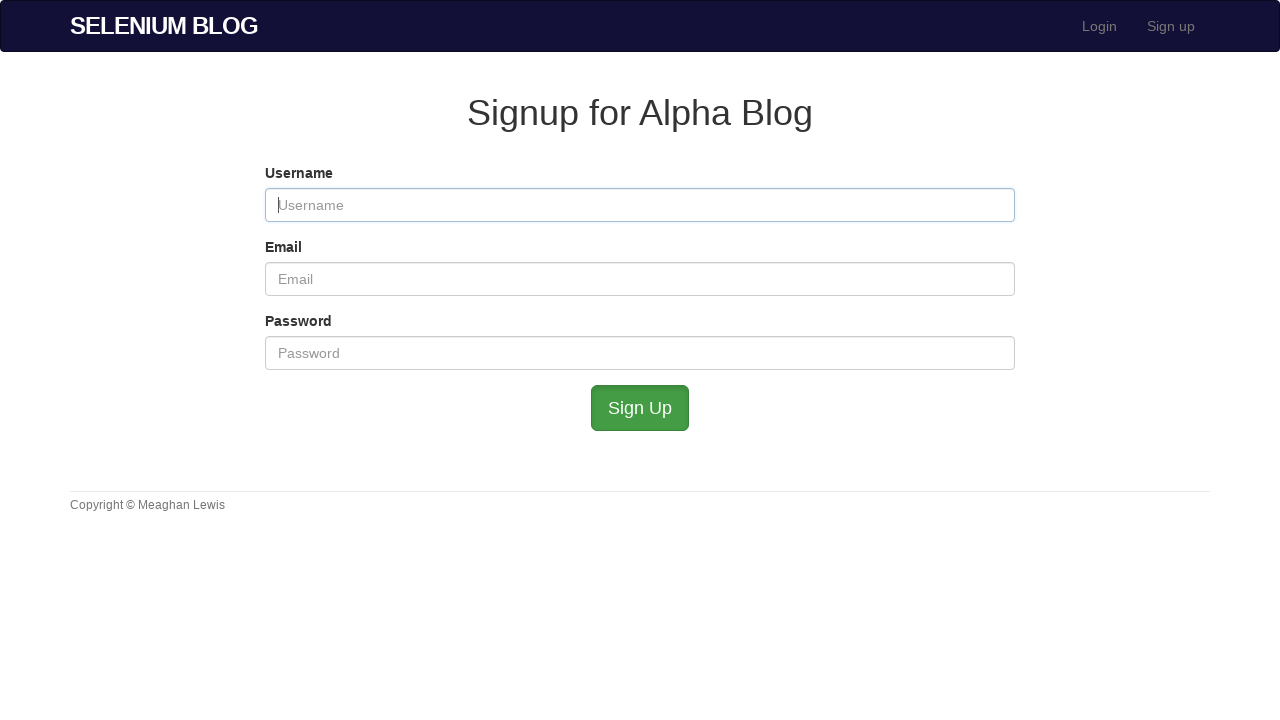

Filled username field with 'testuser892' on #user_username
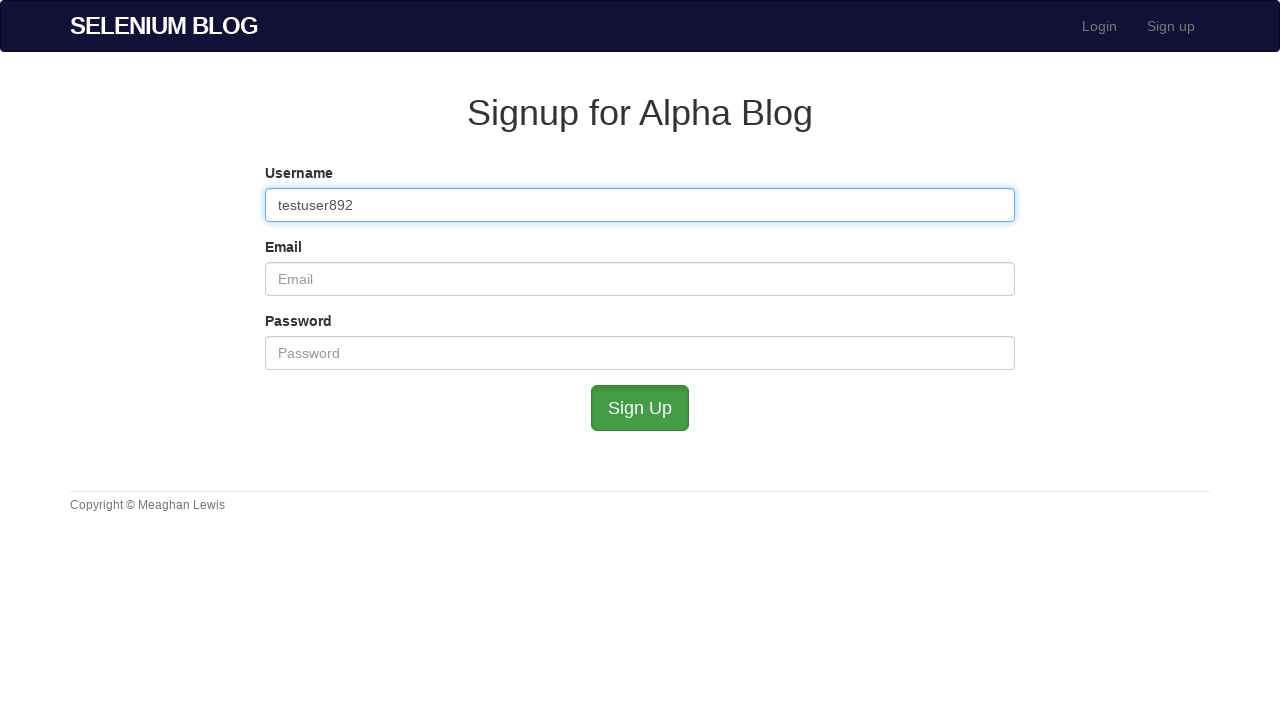

Filled email field with 'testuser892@mailinator.com' on #user_email
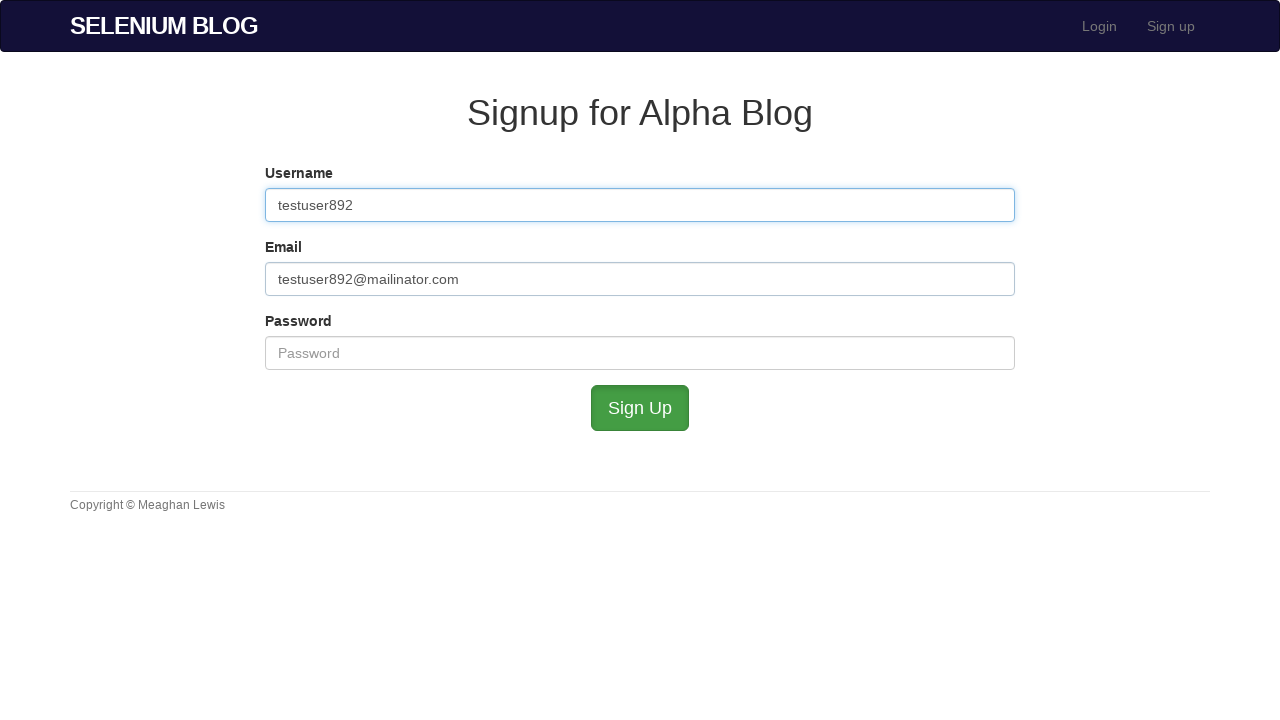

Filled password field with 'password123' on #user_password
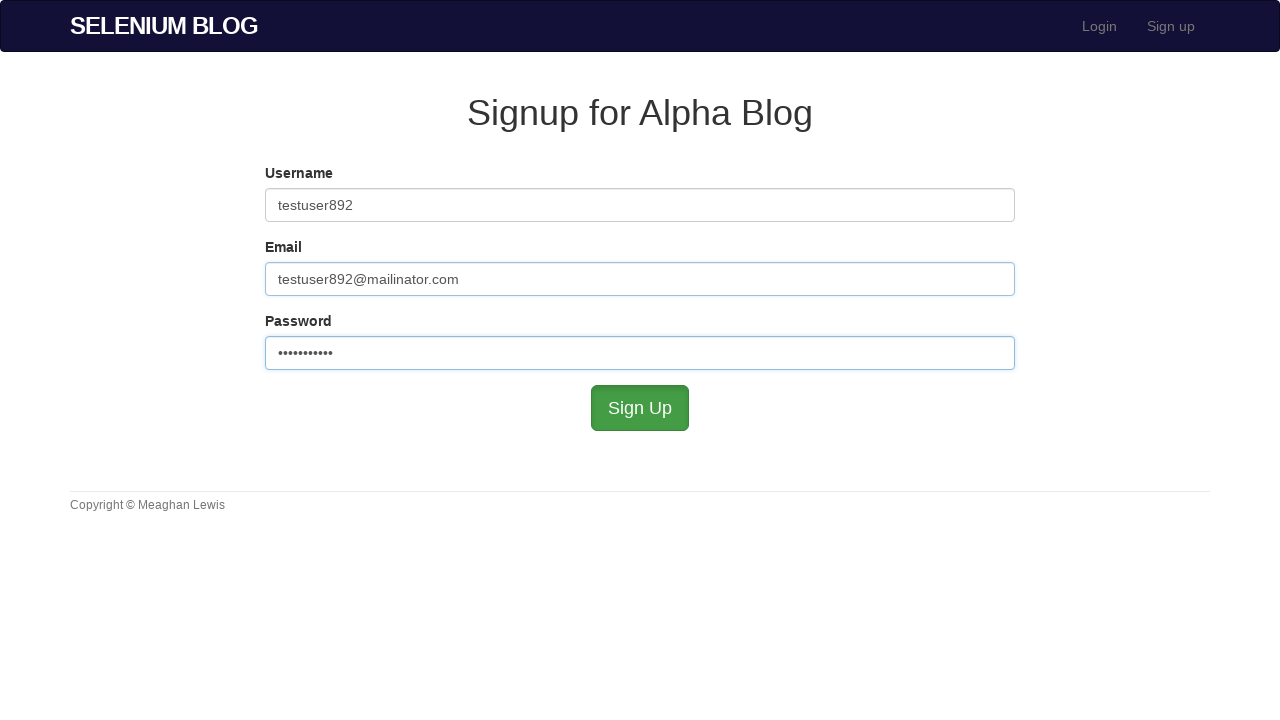

Clicked submit button to complete signup at (640, 408) on #submit
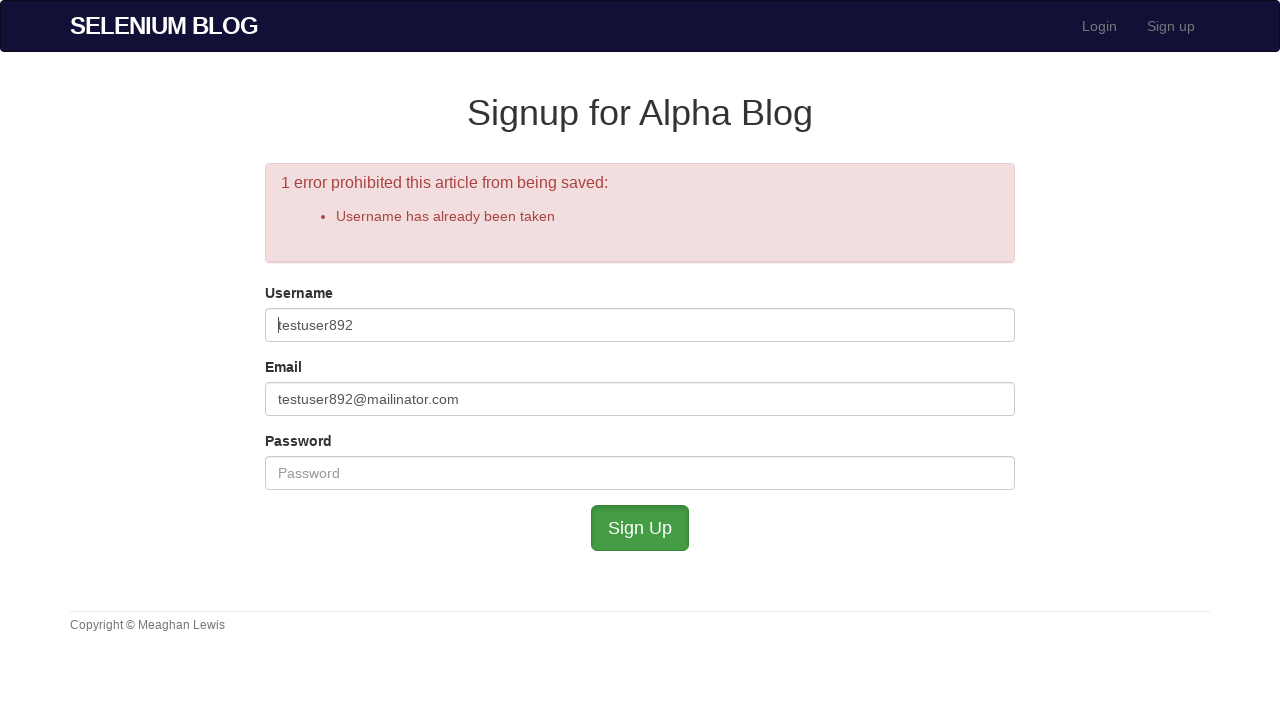

Waited for signup processing to complete
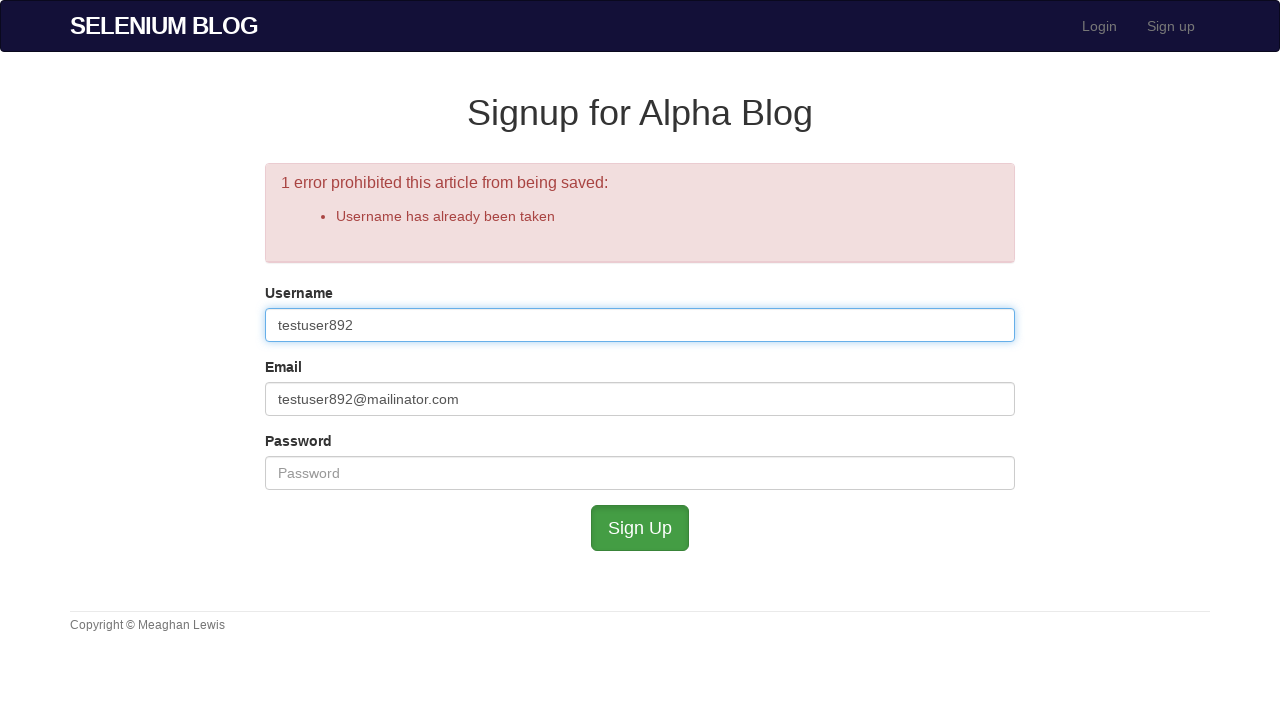

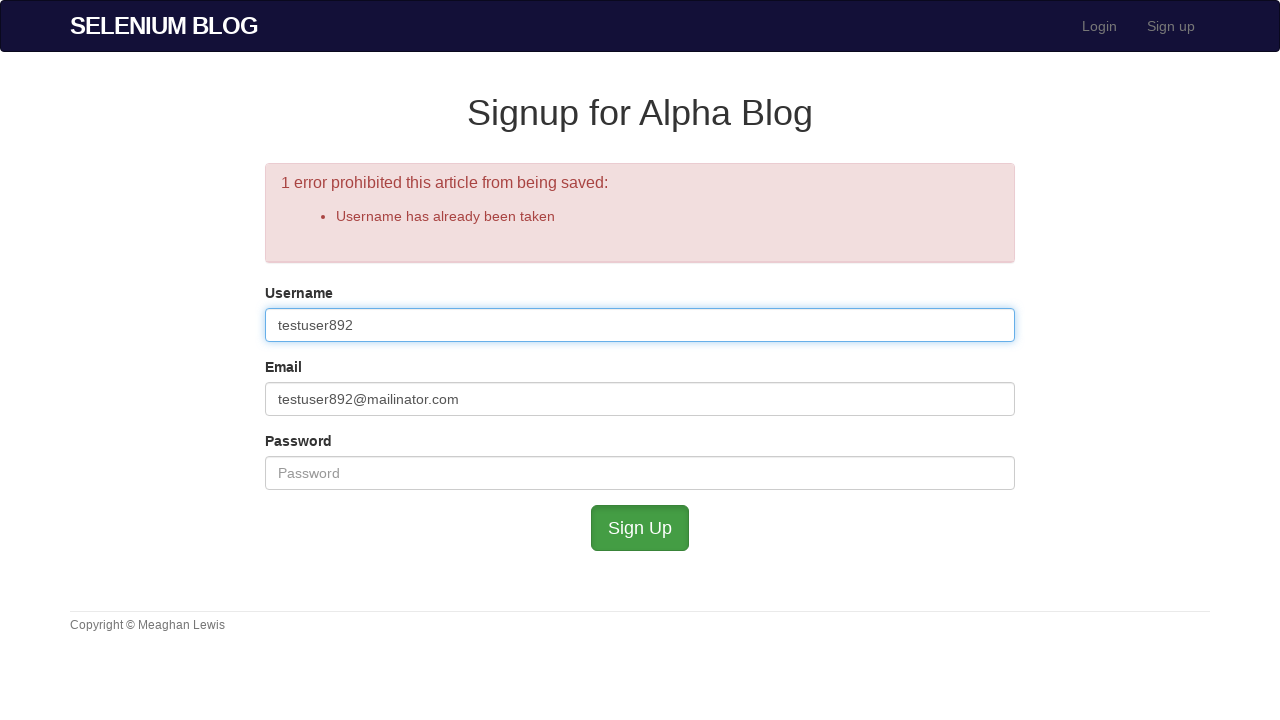